Tests passenger count dropdown functionality by clicking to increase adult passenger count and verifying the updated display

Starting URL: https://rahulshettyacademy.com/dropdownsPractise/

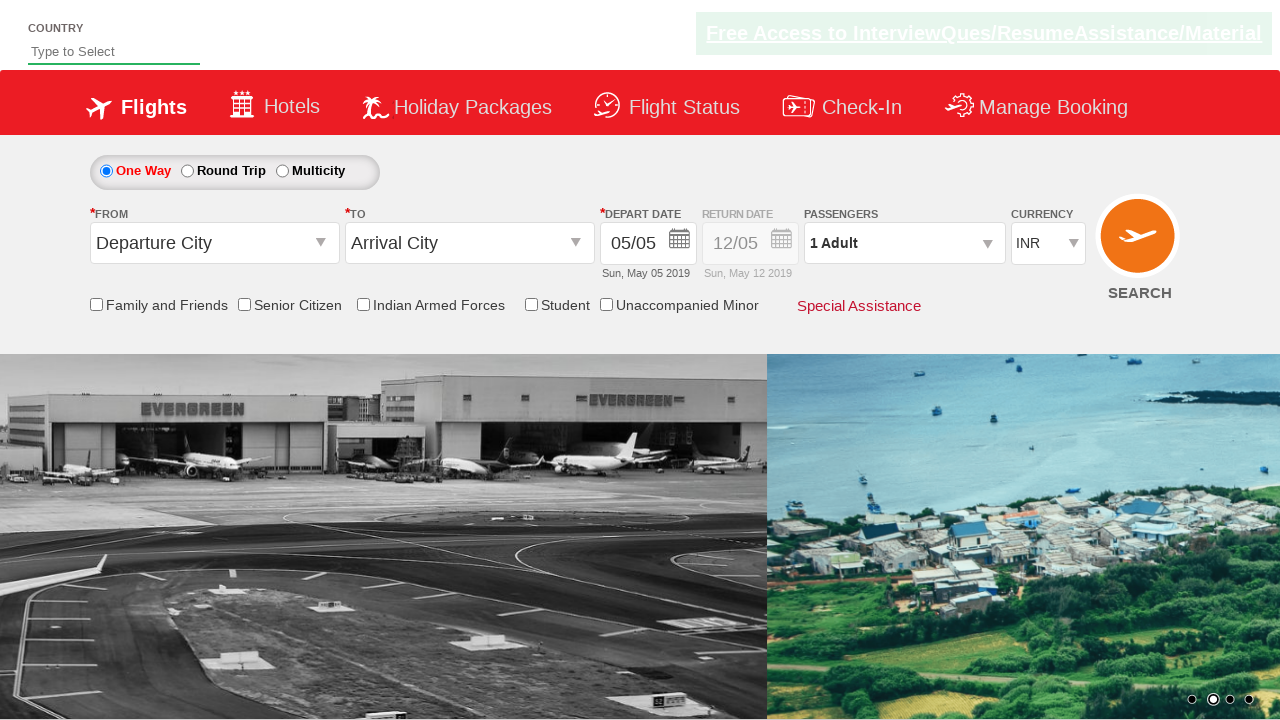

Clicked passenger info dropdown to open it at (904, 243) on #divpaxinfo
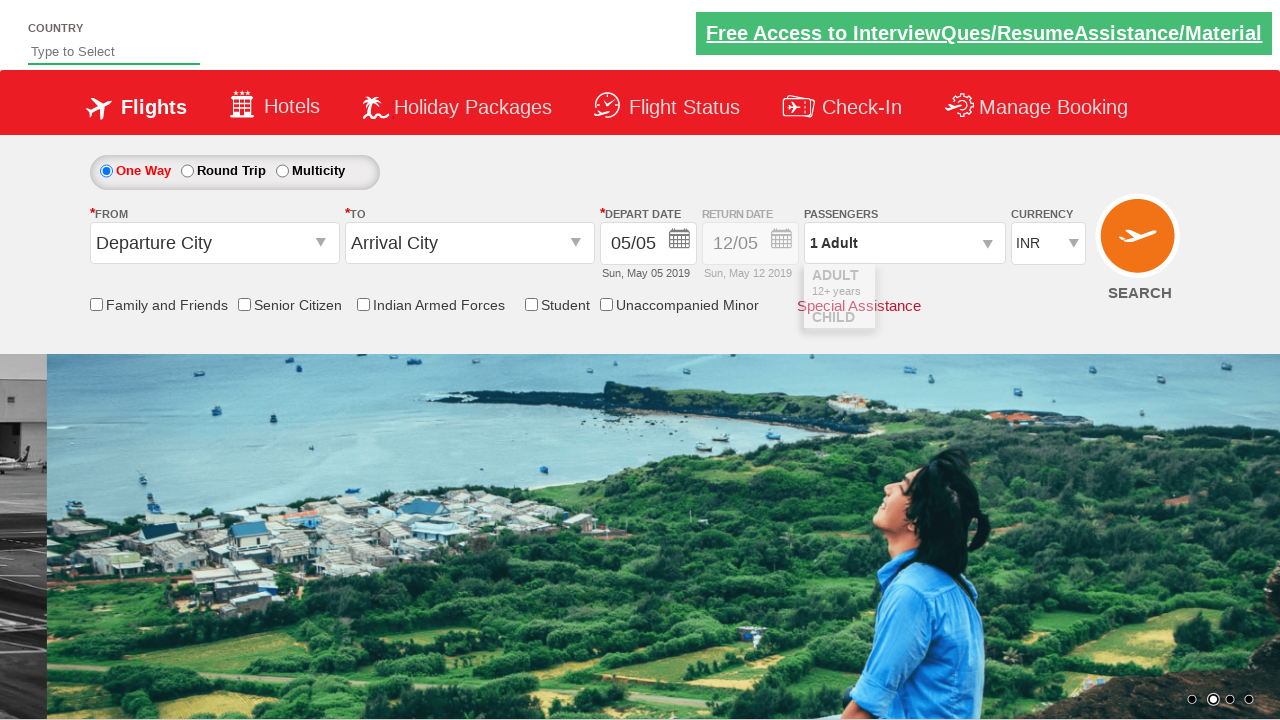

Waited for dropdown to fully open
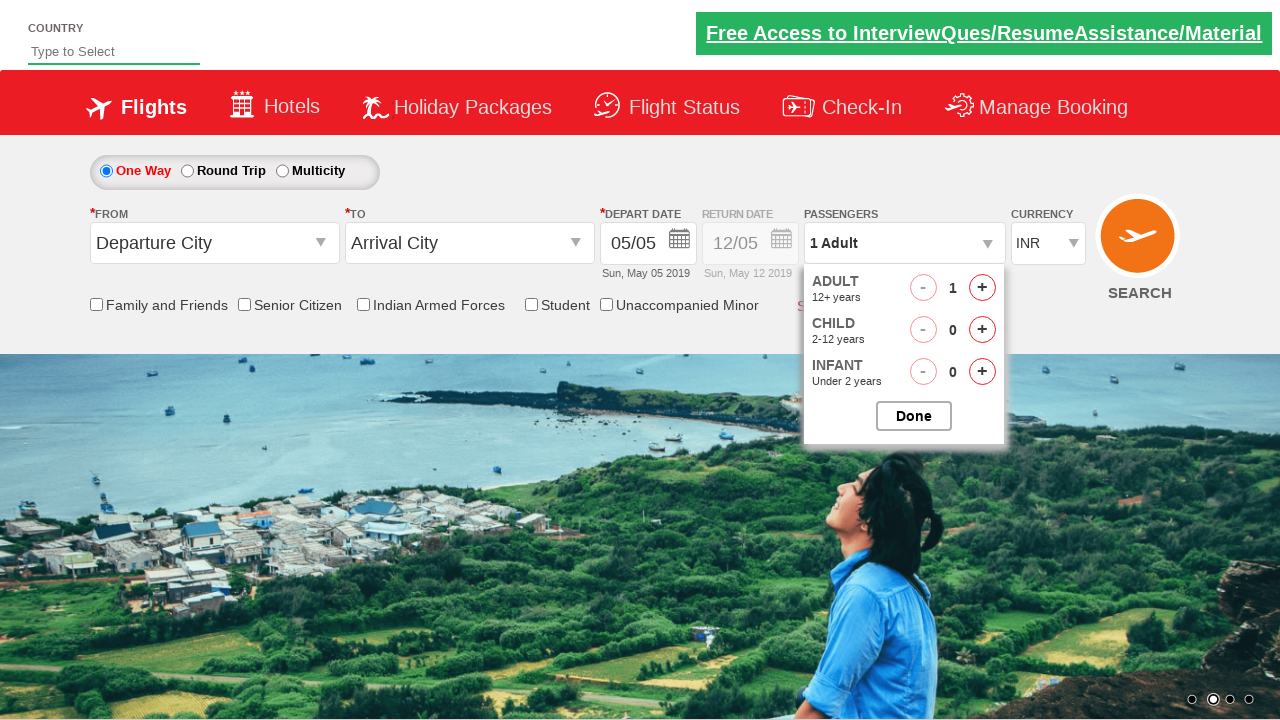

Clicked increase adult button (iteration 1 of 4) at (982, 288) on #hrefIncAdt
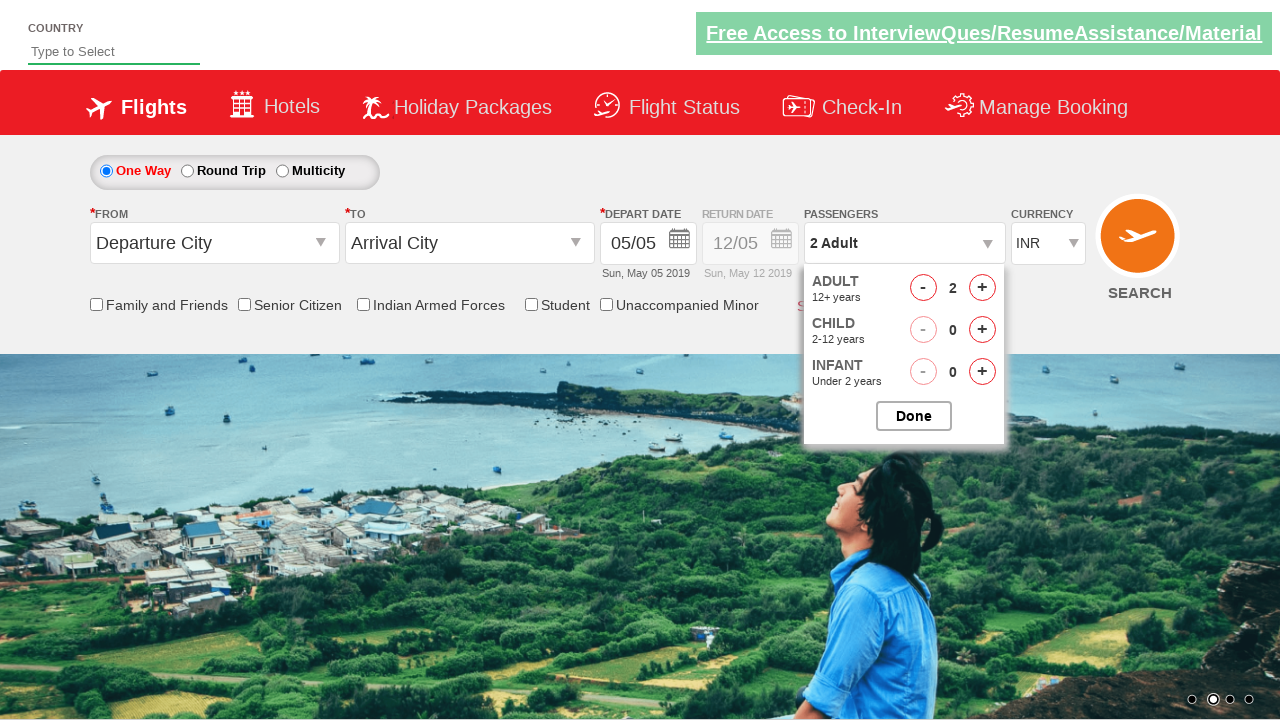

Clicked increase adult button (iteration 2 of 4) at (982, 288) on #hrefIncAdt
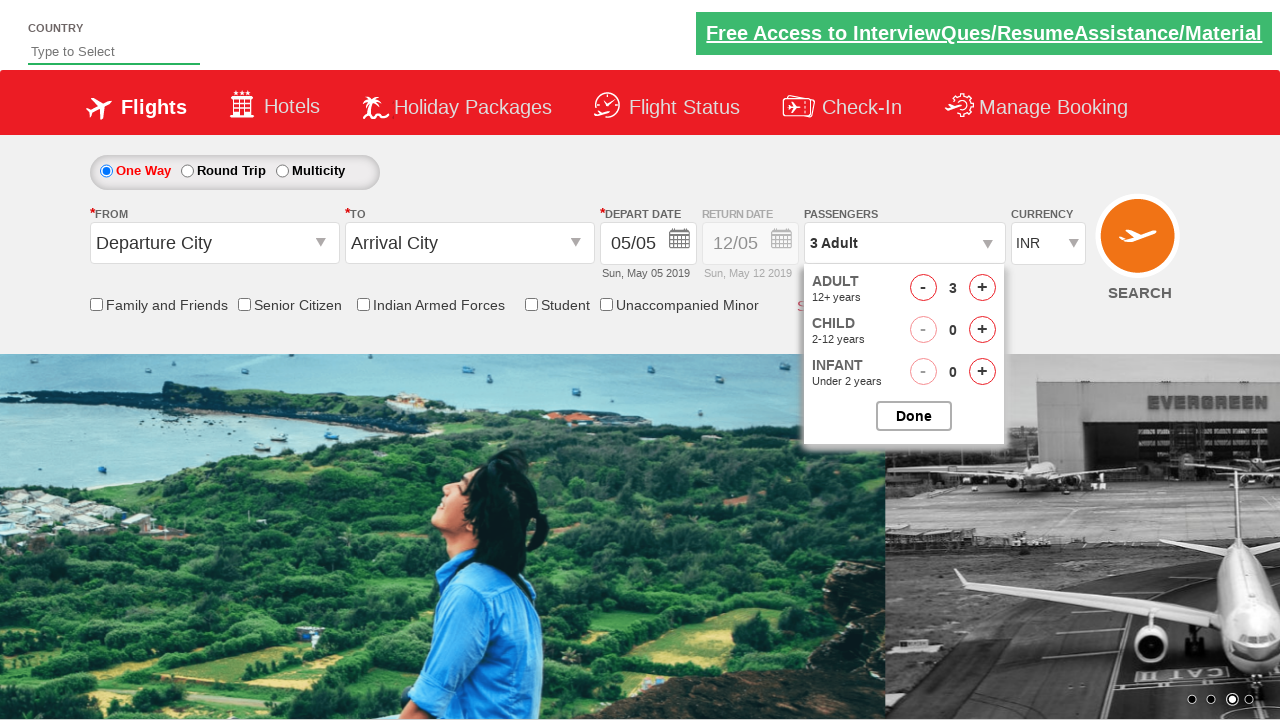

Clicked increase adult button (iteration 3 of 4) at (982, 288) on #hrefIncAdt
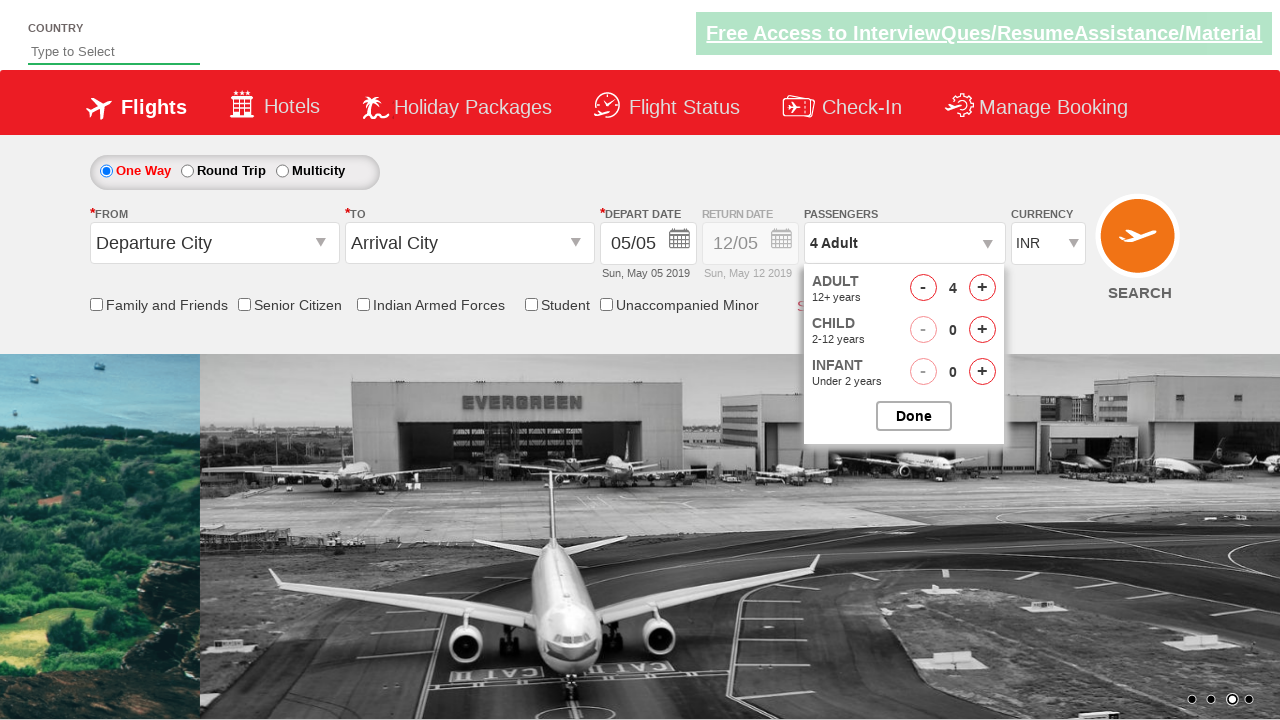

Clicked increase adult button (iteration 4 of 4) at (982, 288) on #hrefIncAdt
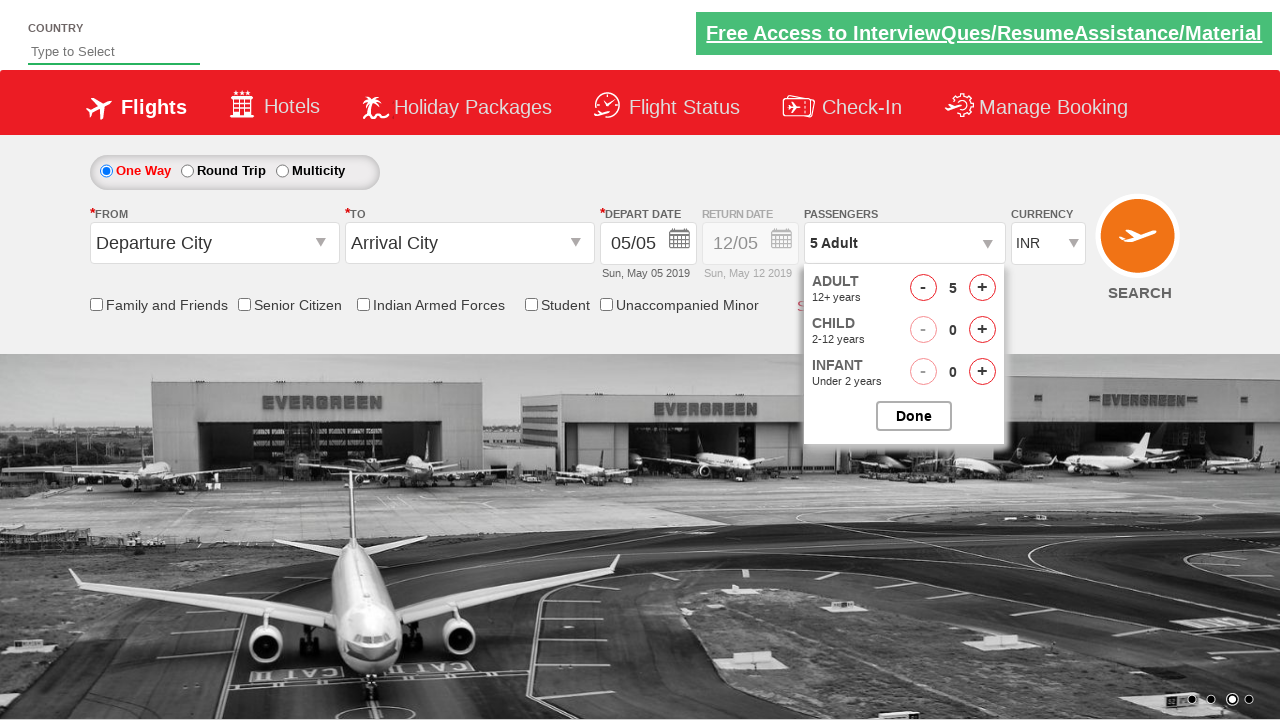

Clicked button to close passenger selection dropdown at (914, 416) on #btnclosepaxoption
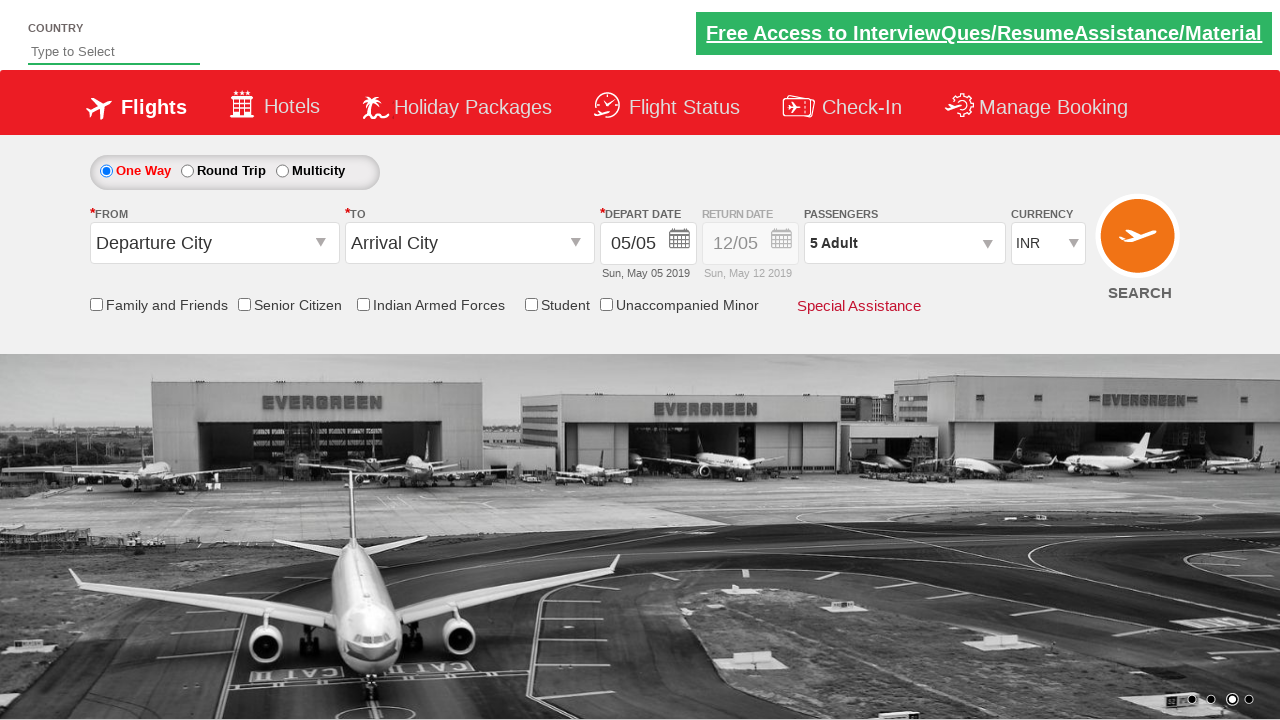

Retrieved passenger count text: 5 Adult
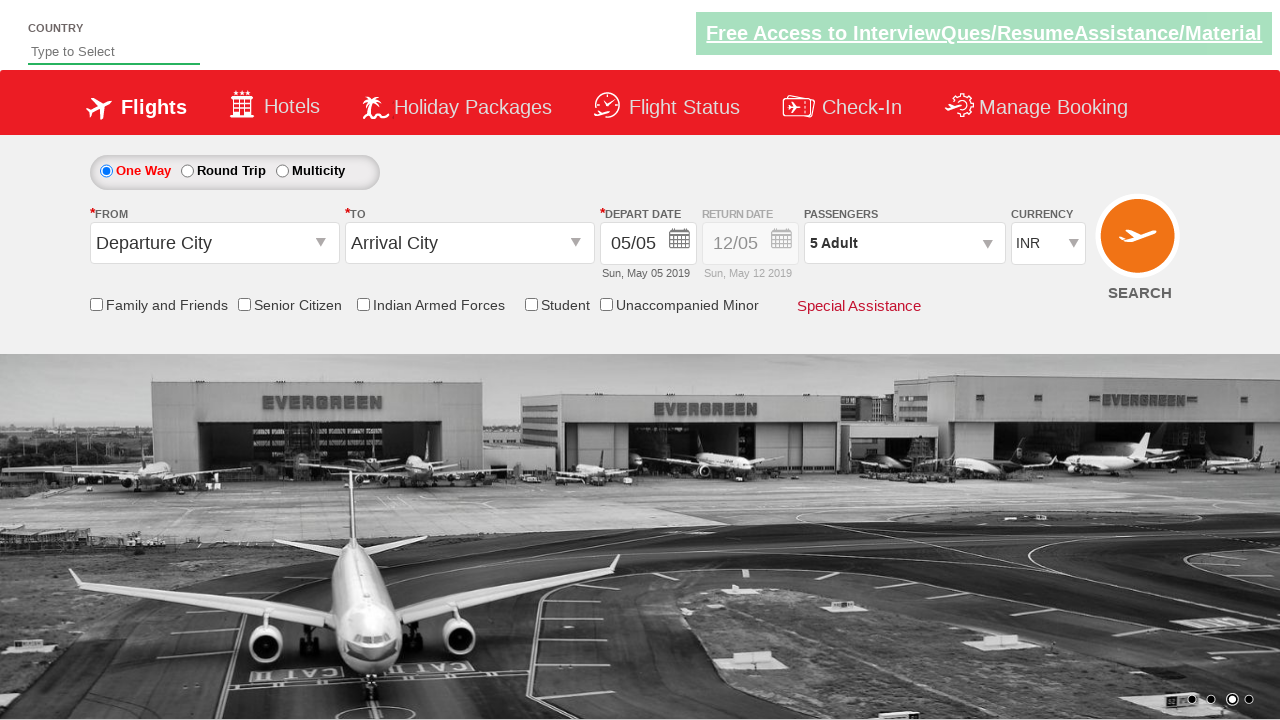

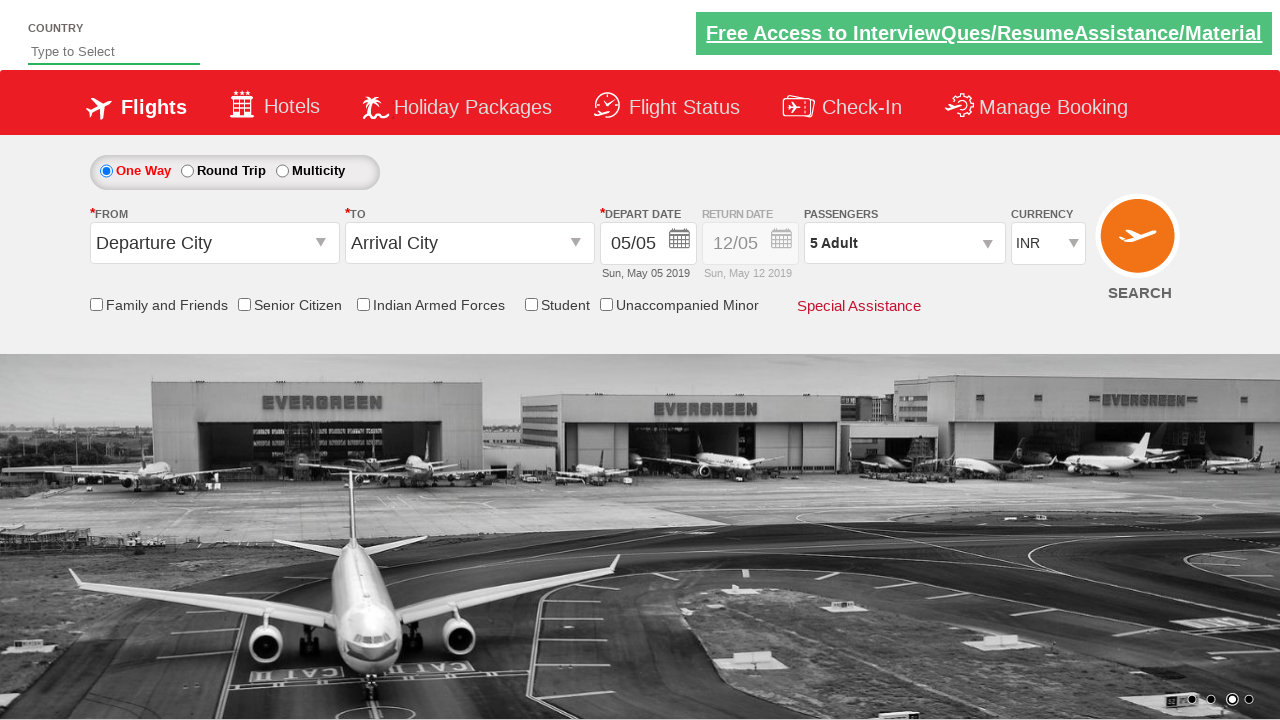